Tests navigation to the AnhTester website and clicks on the blog link to verify blog page access.

Starting URL: https://anhtester.com

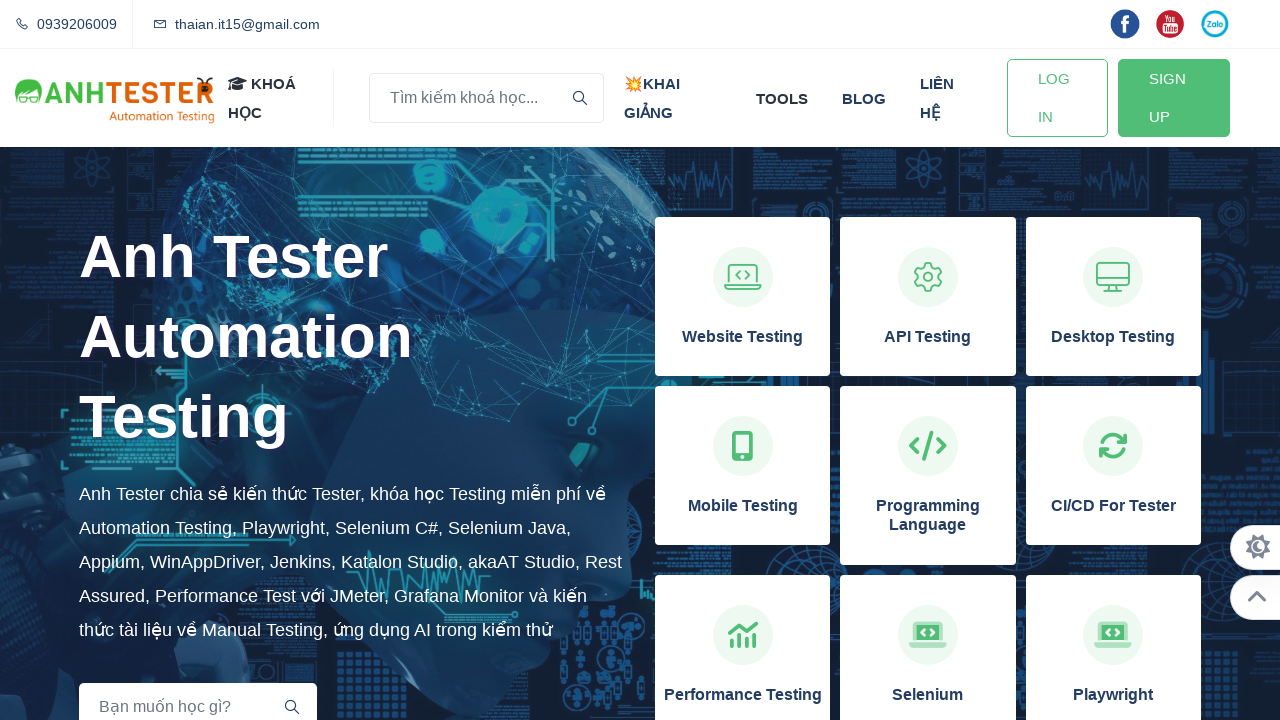

Clicked on the blog link in the navigation at (864, 98) on xpath=//a[normalize-space()='blog']
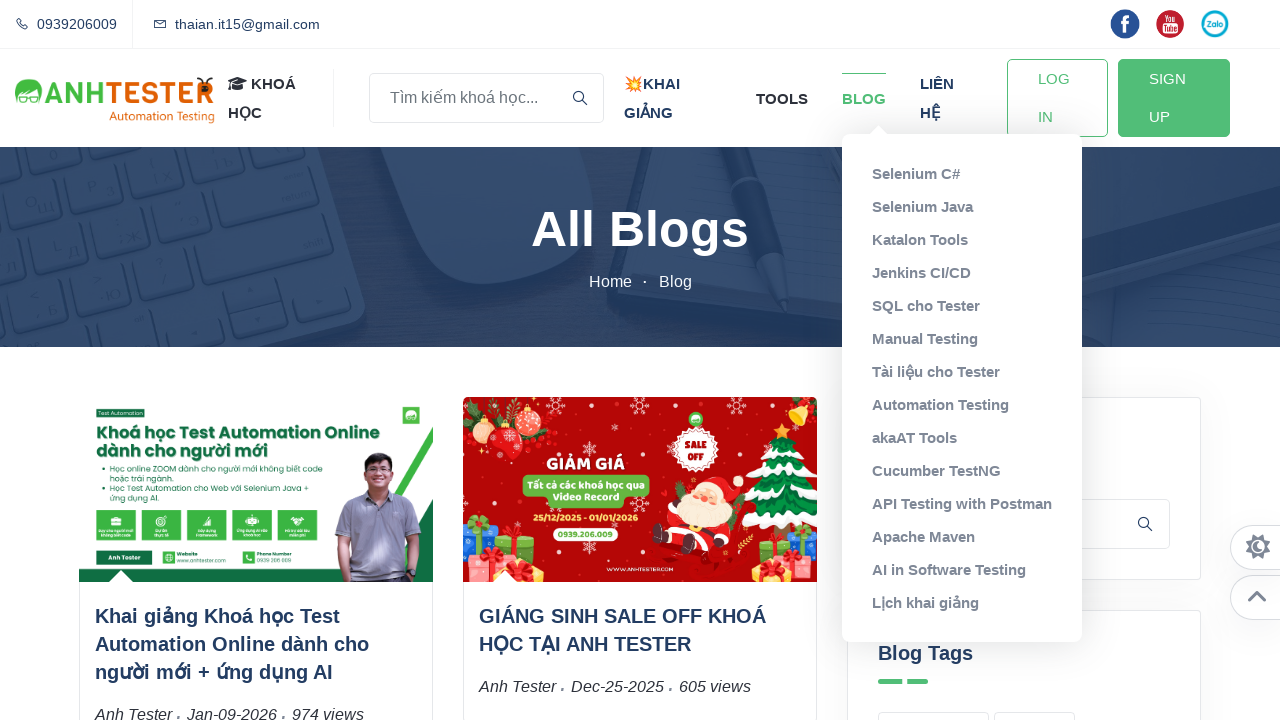

Blog page loaded successfully
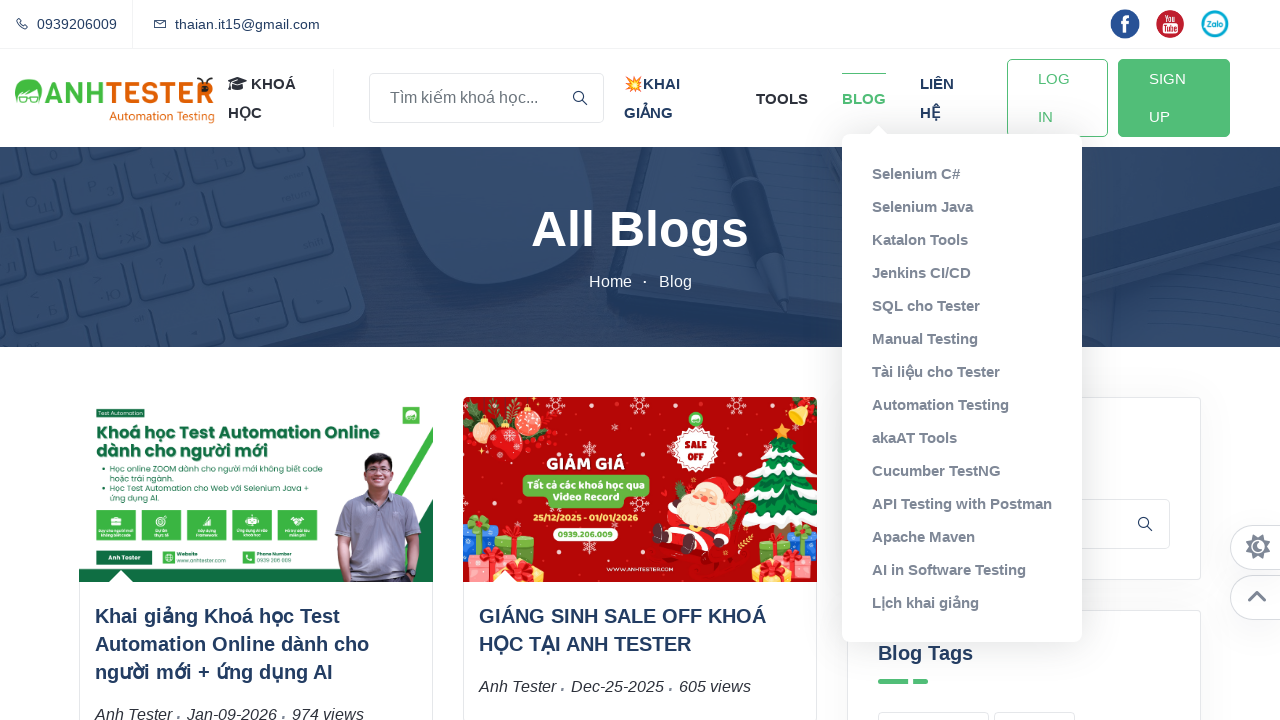

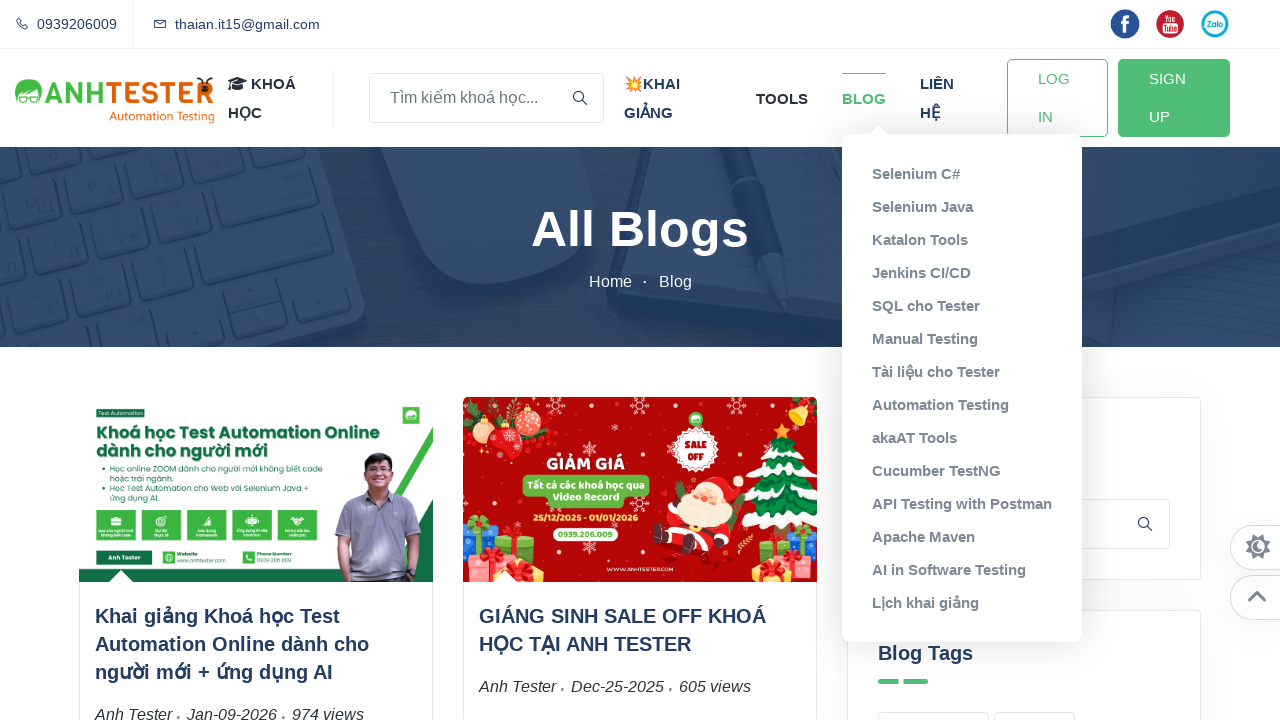